Tests the behavior of clicking the submit button on the Sauce Demo login page without entering any credentials, likely to verify form validation.

Starting URL: https://www.saucedemo.com/

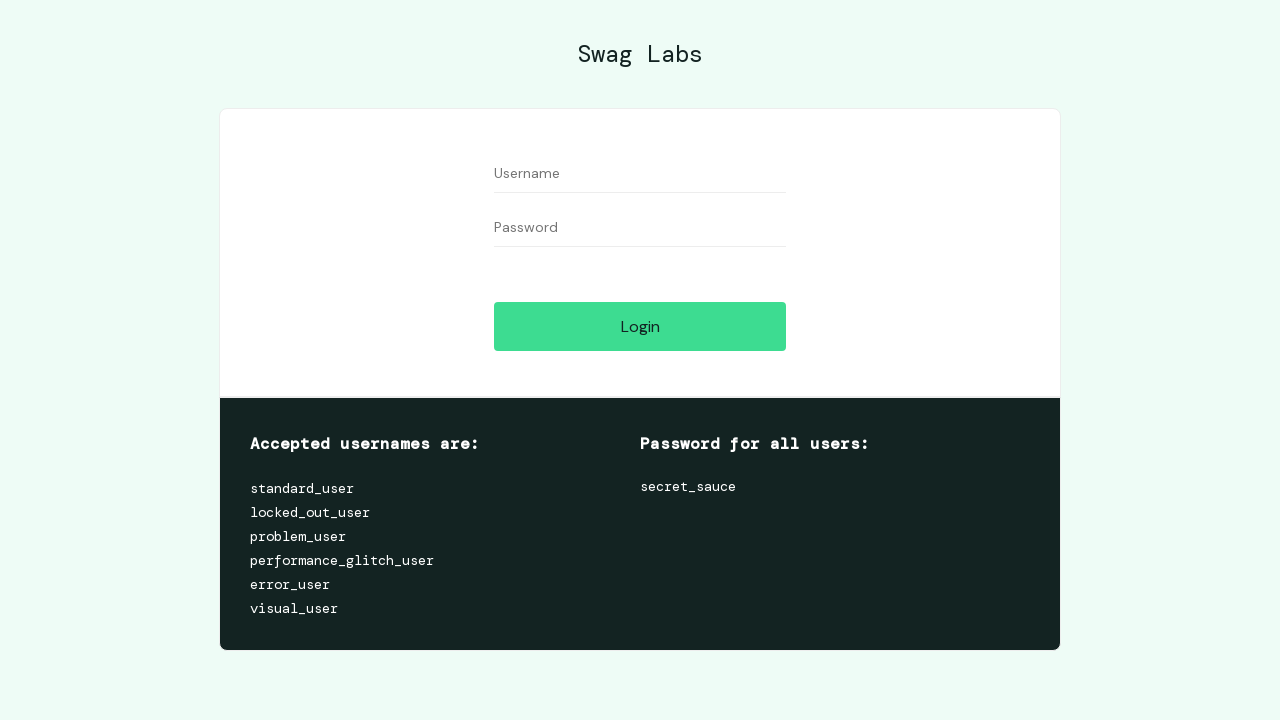

Clicked submit button without entering any credentials on Sauce Demo login page at (640, 326) on .submit-button
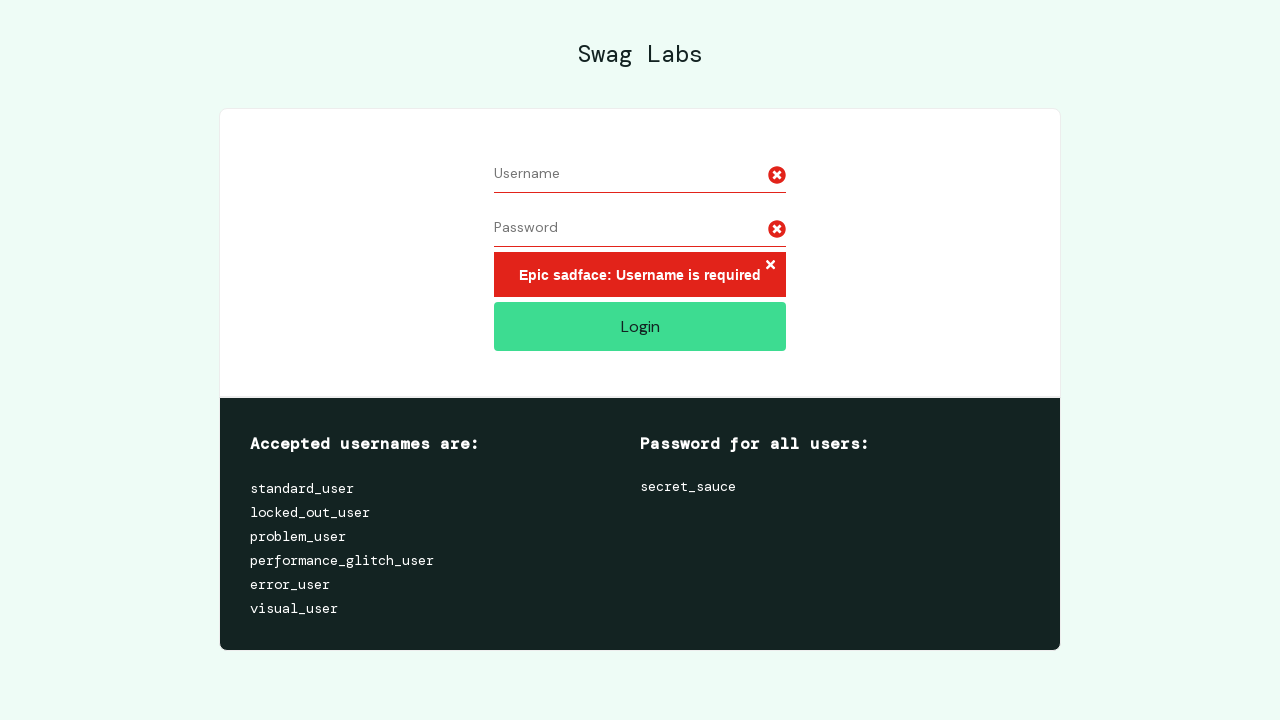

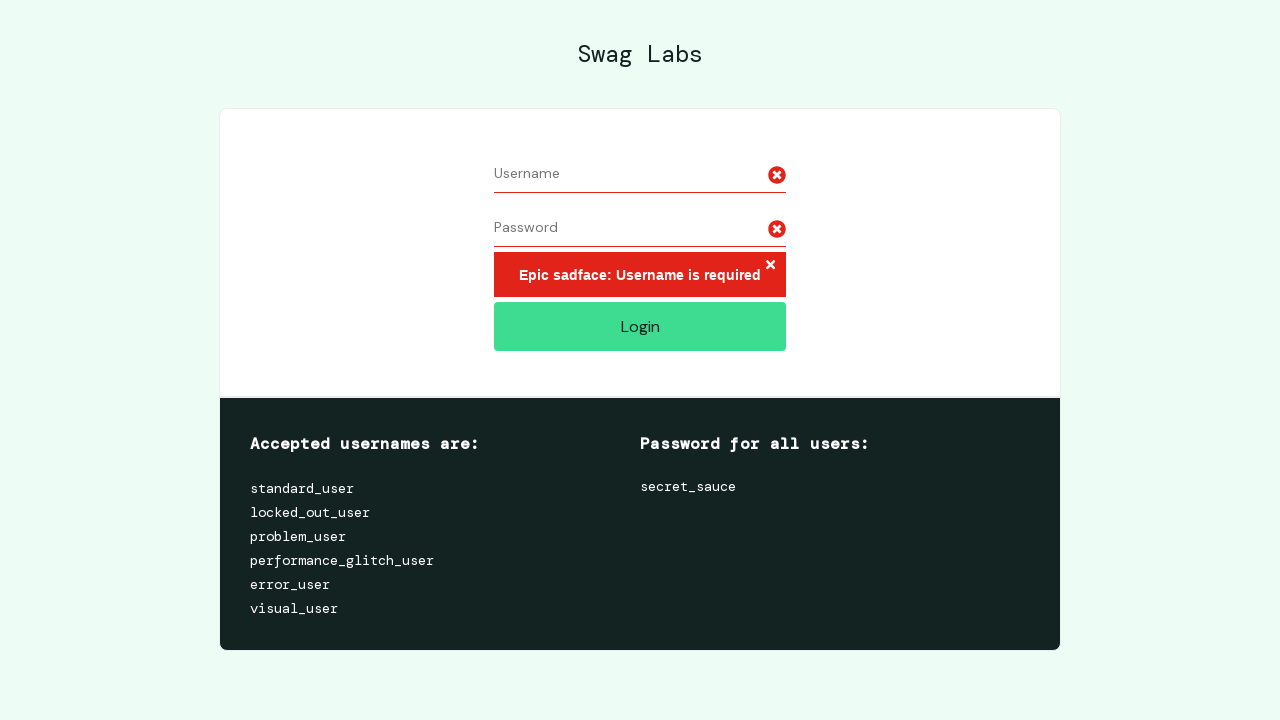